Tests that the Clear completed button displays with correct text when items are completed

Starting URL: https://demo.playwright.dev/todomvc

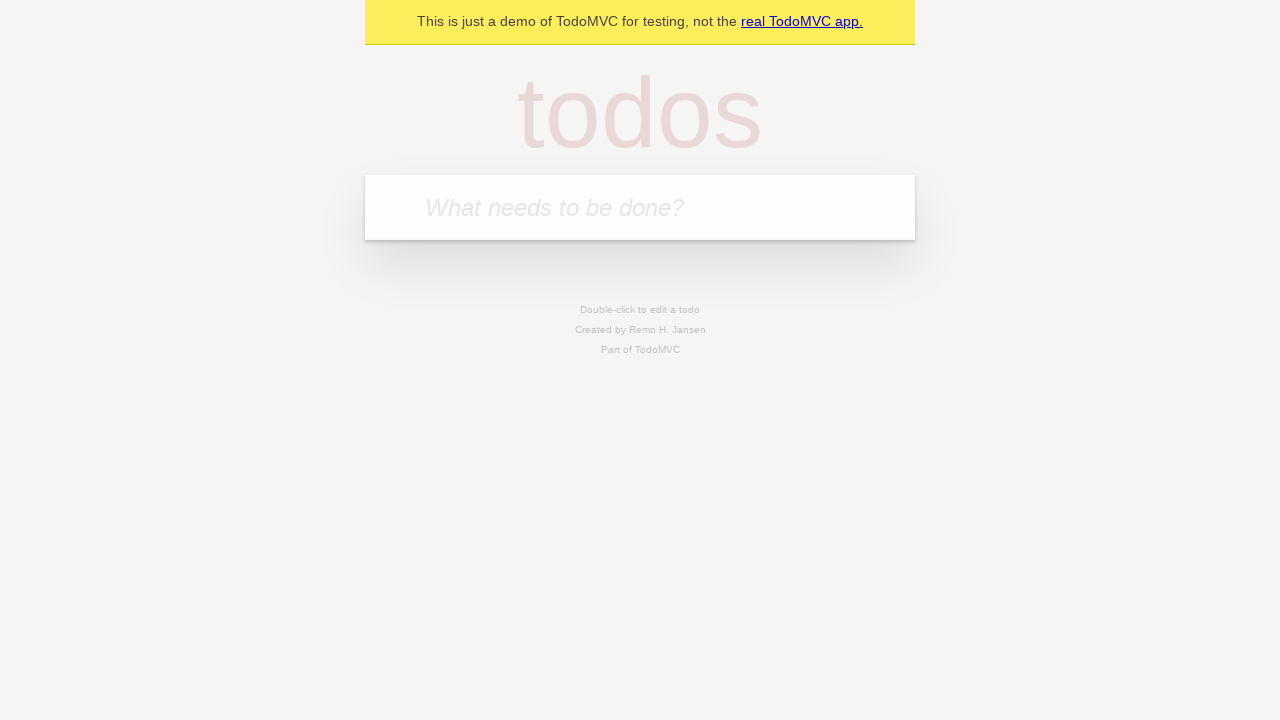

Filled todo input with 'buy some cheese' on internal:attr=[placeholder="What needs to be done?"i]
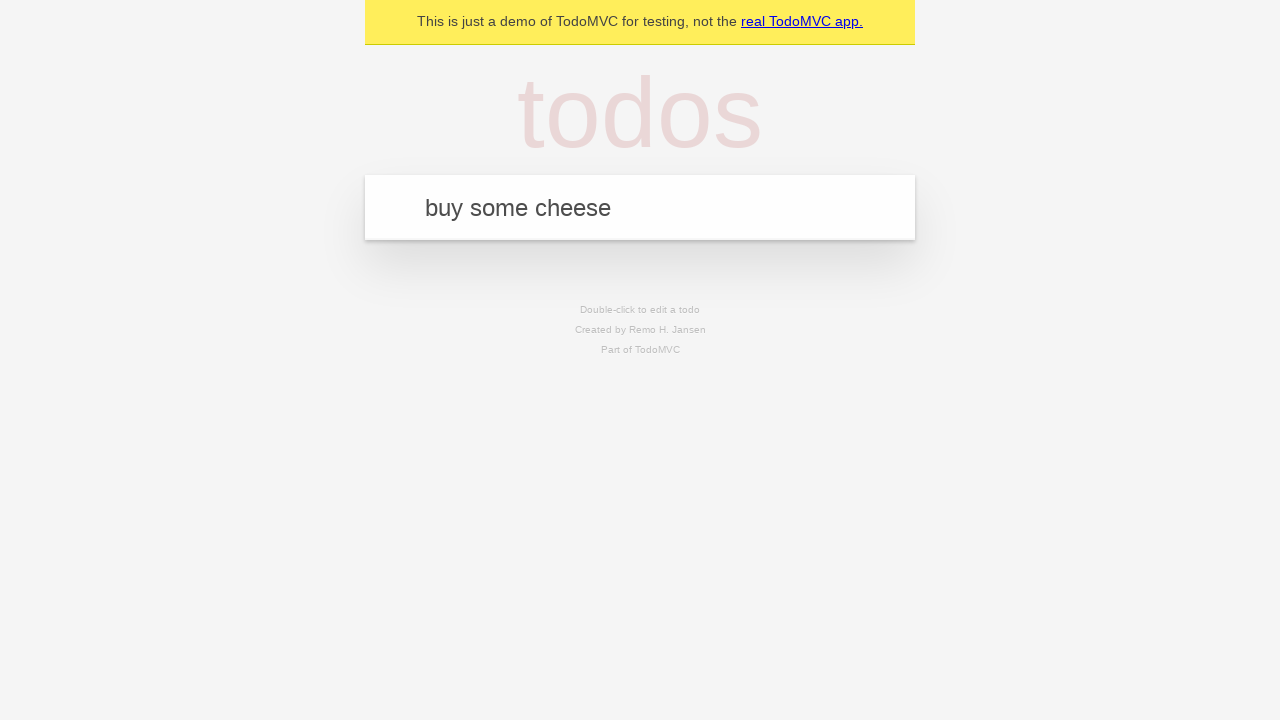

Pressed Enter to add 'buy some cheese' to todo list on internal:attr=[placeholder="What needs to be done?"i]
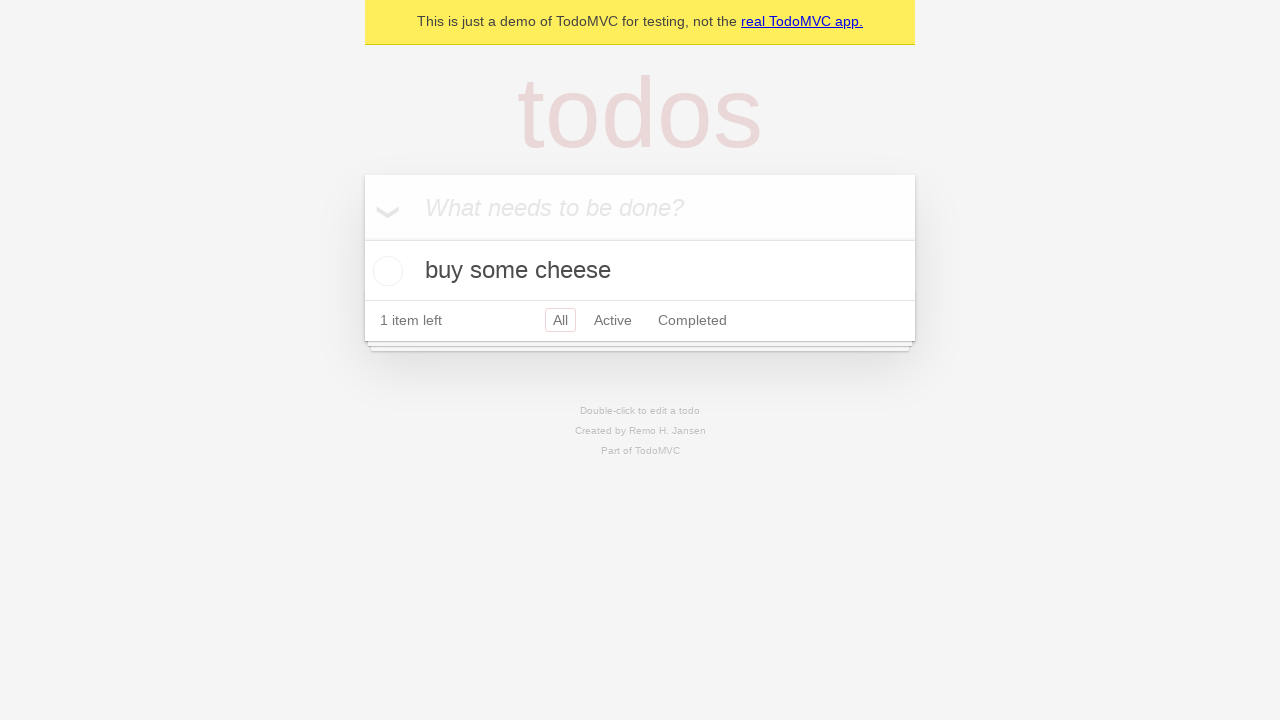

Filled todo input with 'feed the cat' on internal:attr=[placeholder="What needs to be done?"i]
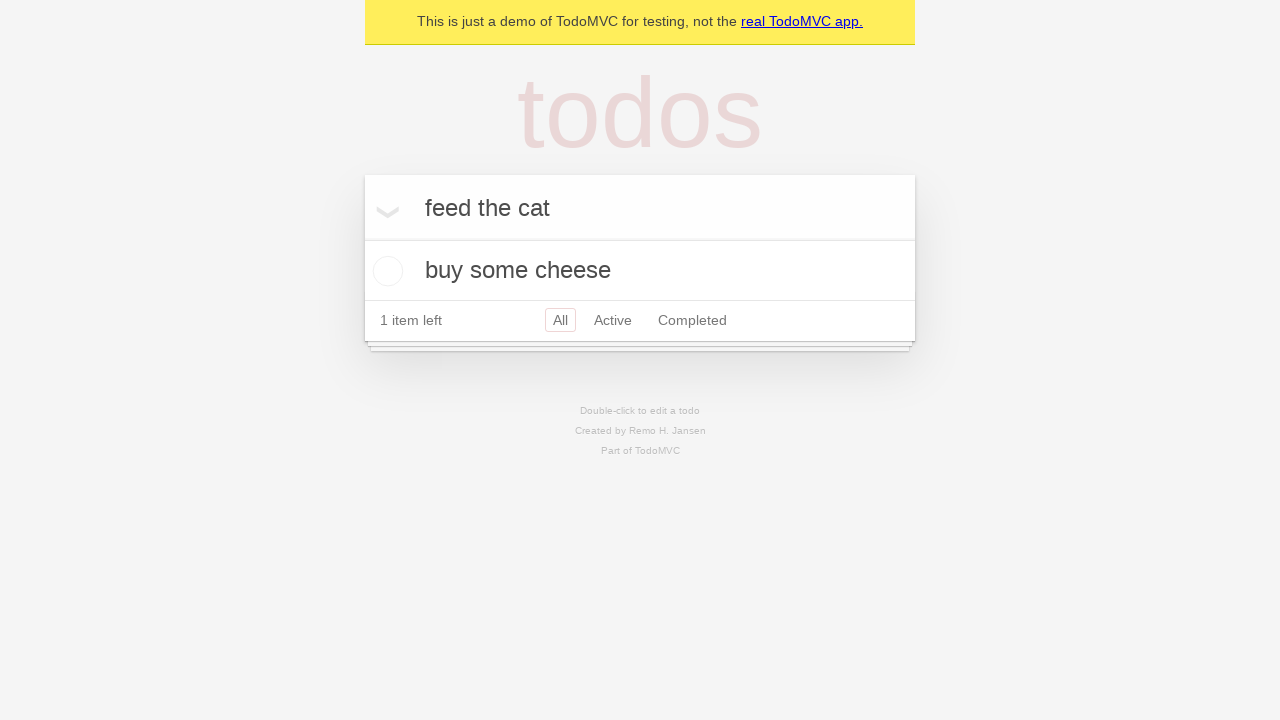

Pressed Enter to add 'feed the cat' to todo list on internal:attr=[placeholder="What needs to be done?"i]
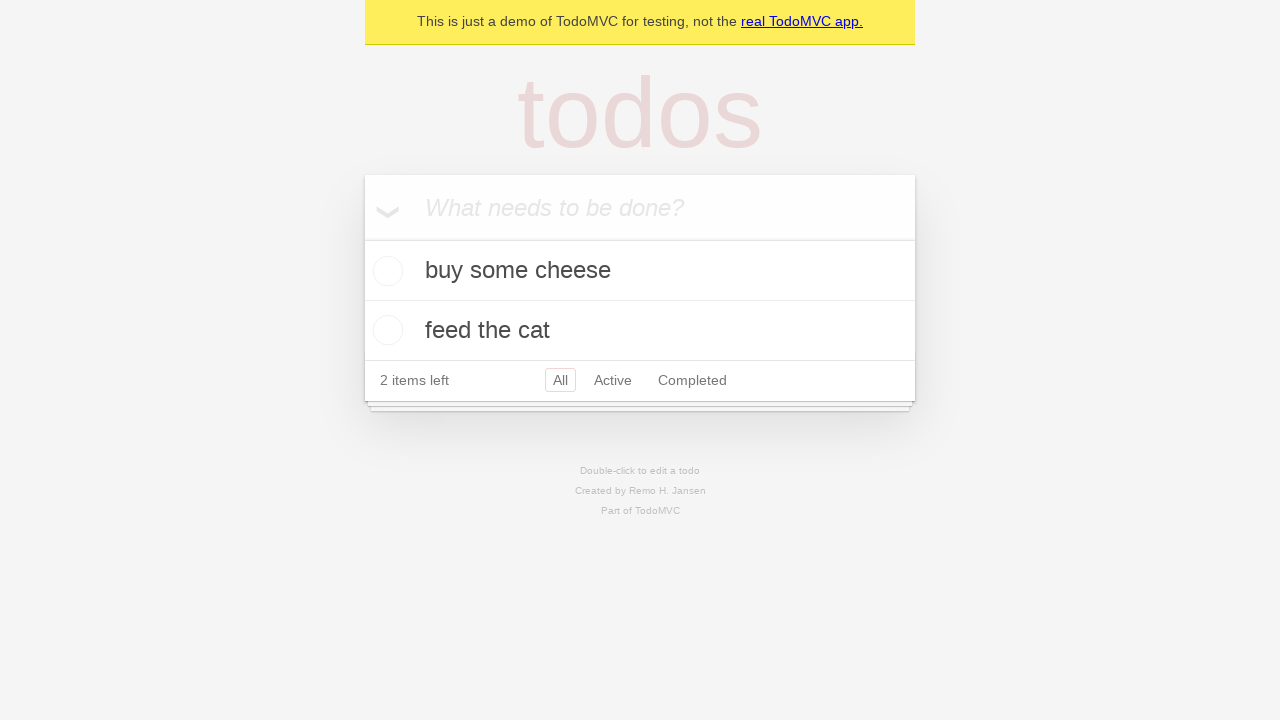

Filled todo input with 'book a doctors appointment' on internal:attr=[placeholder="What needs to be done?"i]
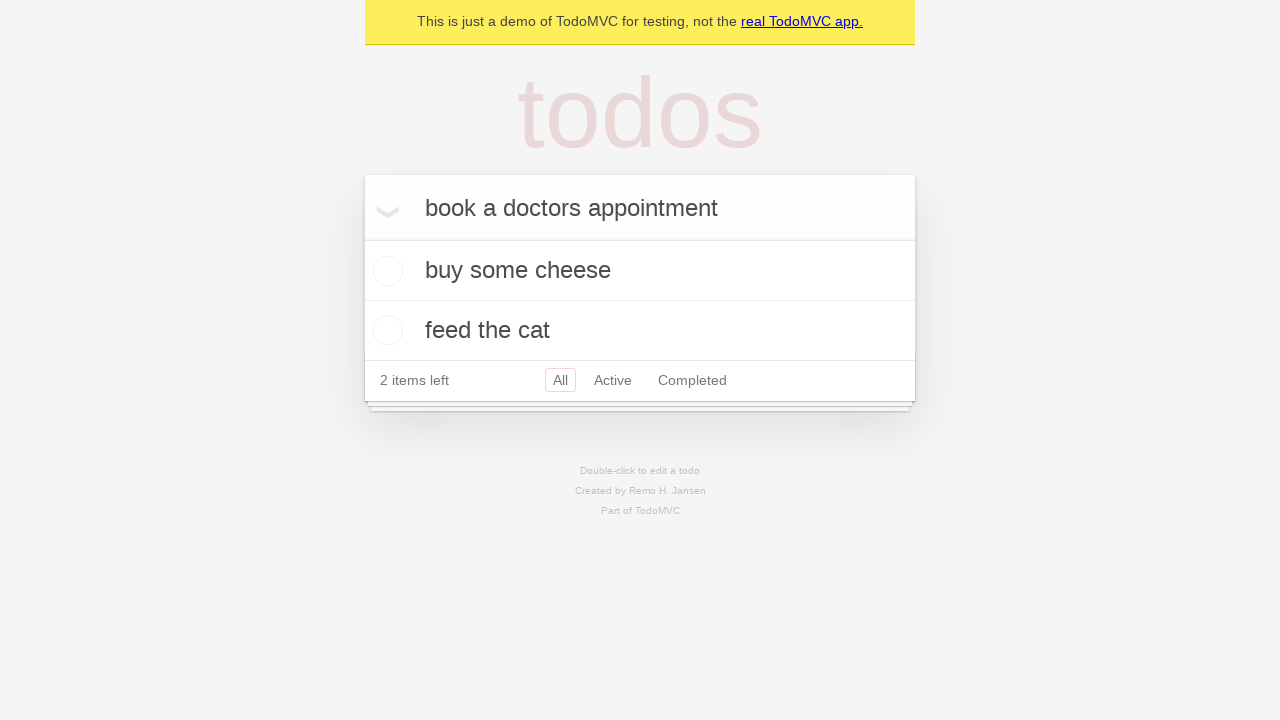

Pressed Enter to add 'book a doctors appointment' to todo list on internal:attr=[placeholder="What needs to be done?"i]
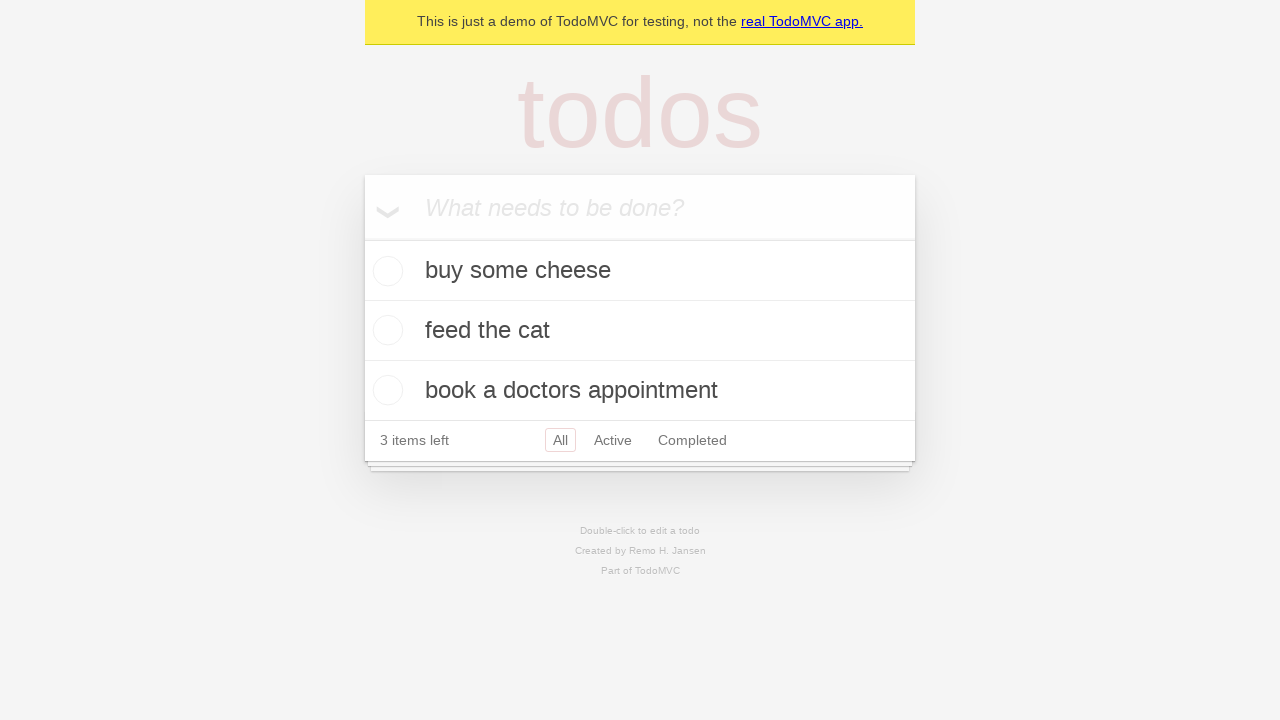

Checked the first todo item as completed at (385, 271) on .todo-list li .toggle >> nth=0
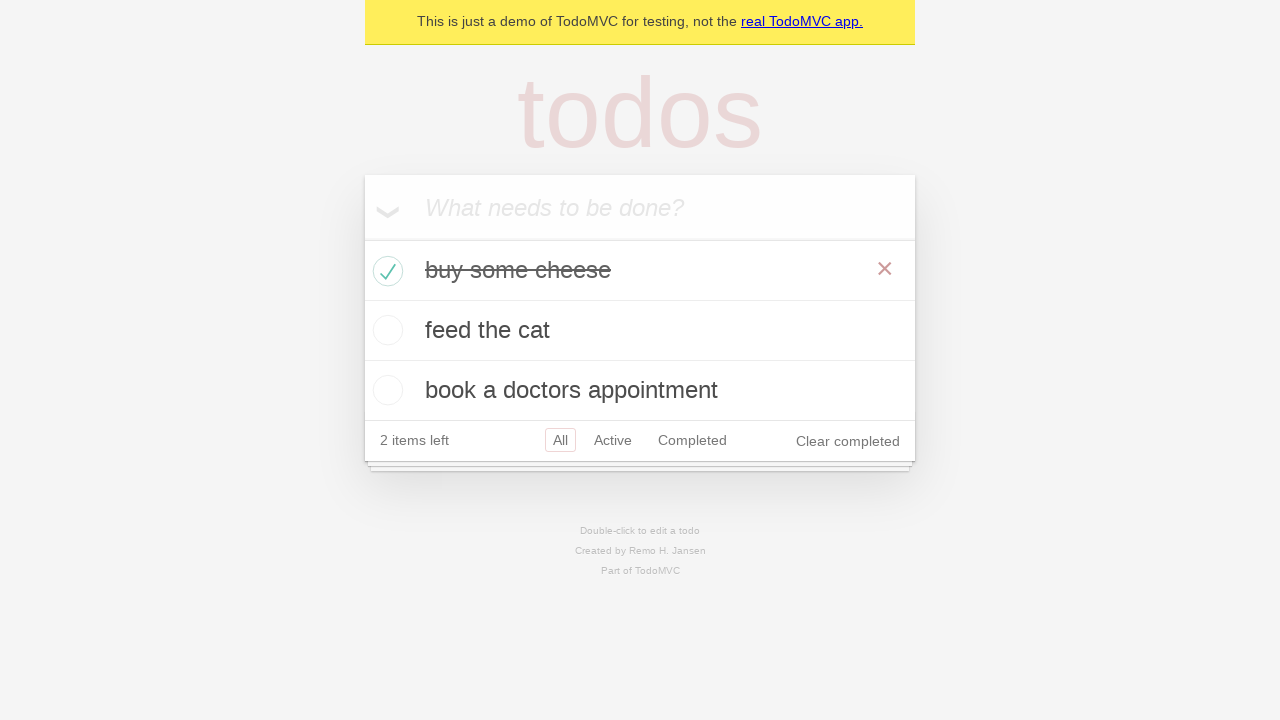

Clear completed button appeared after marking item as done
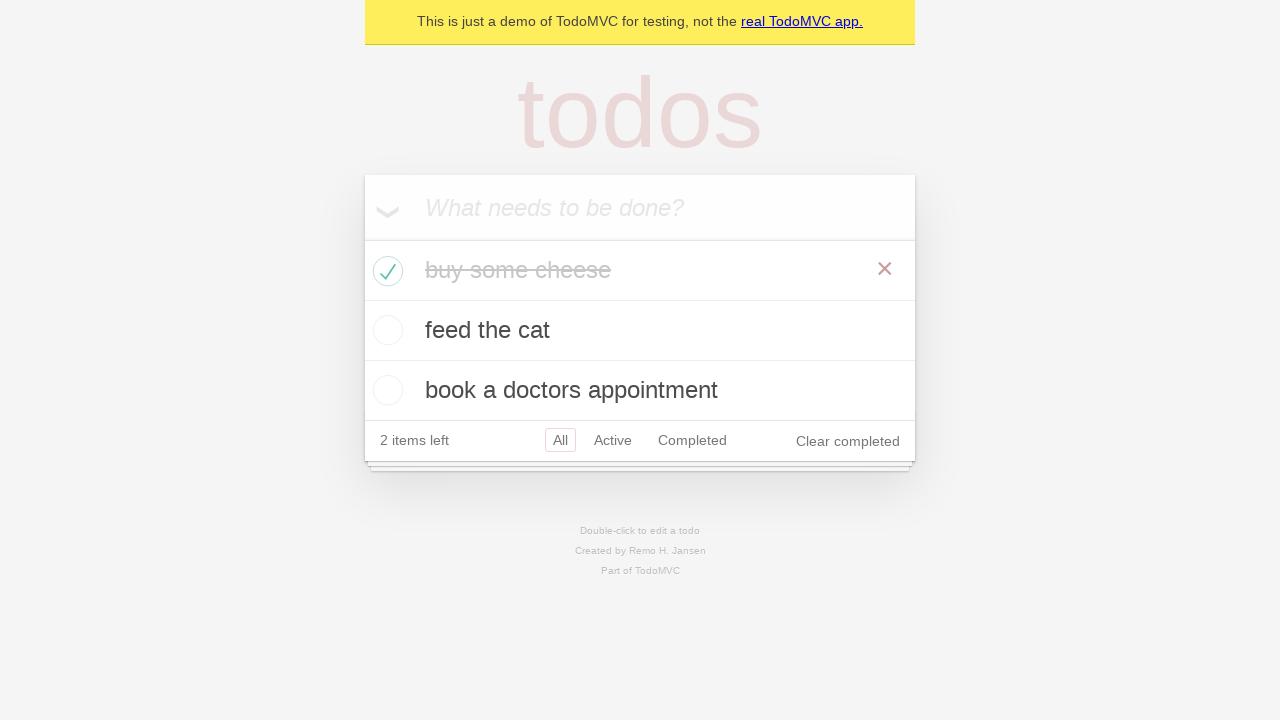

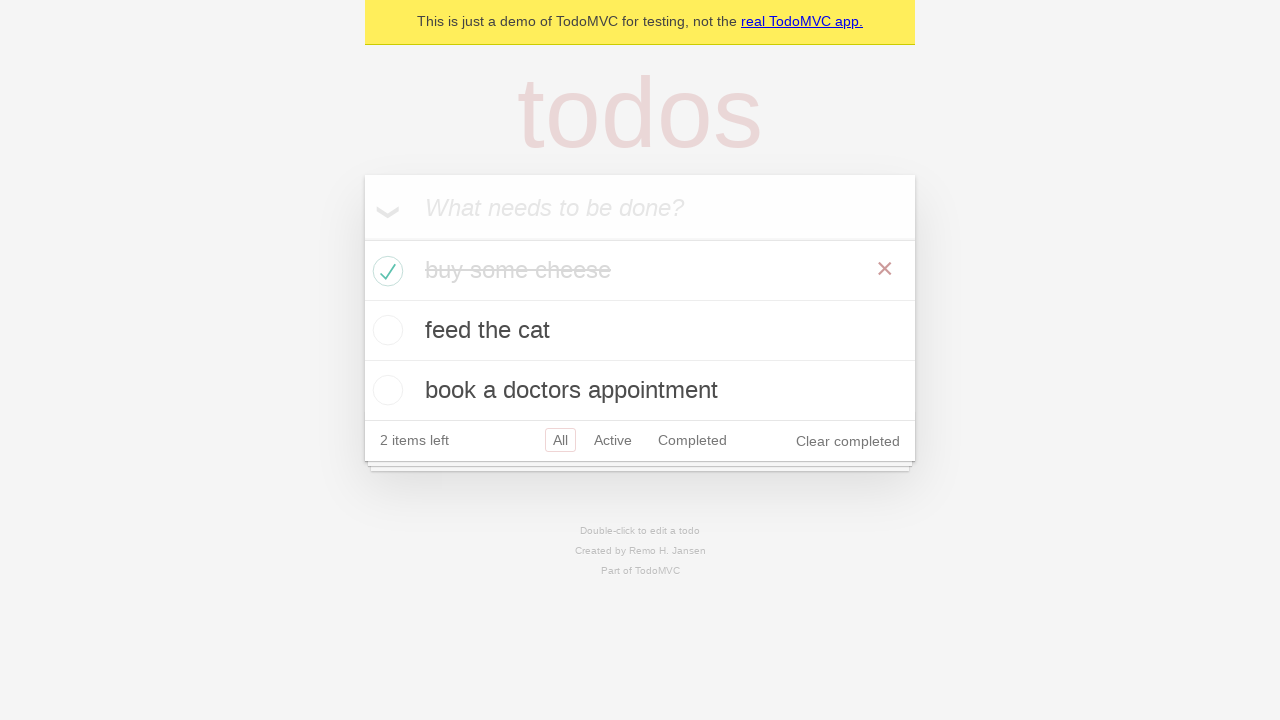